Tests file upload functionality by selecting a file and clicking the upload button, then verifying the upload confirmation header appears

Starting URL: https://the-internet.herokuapp.com/upload

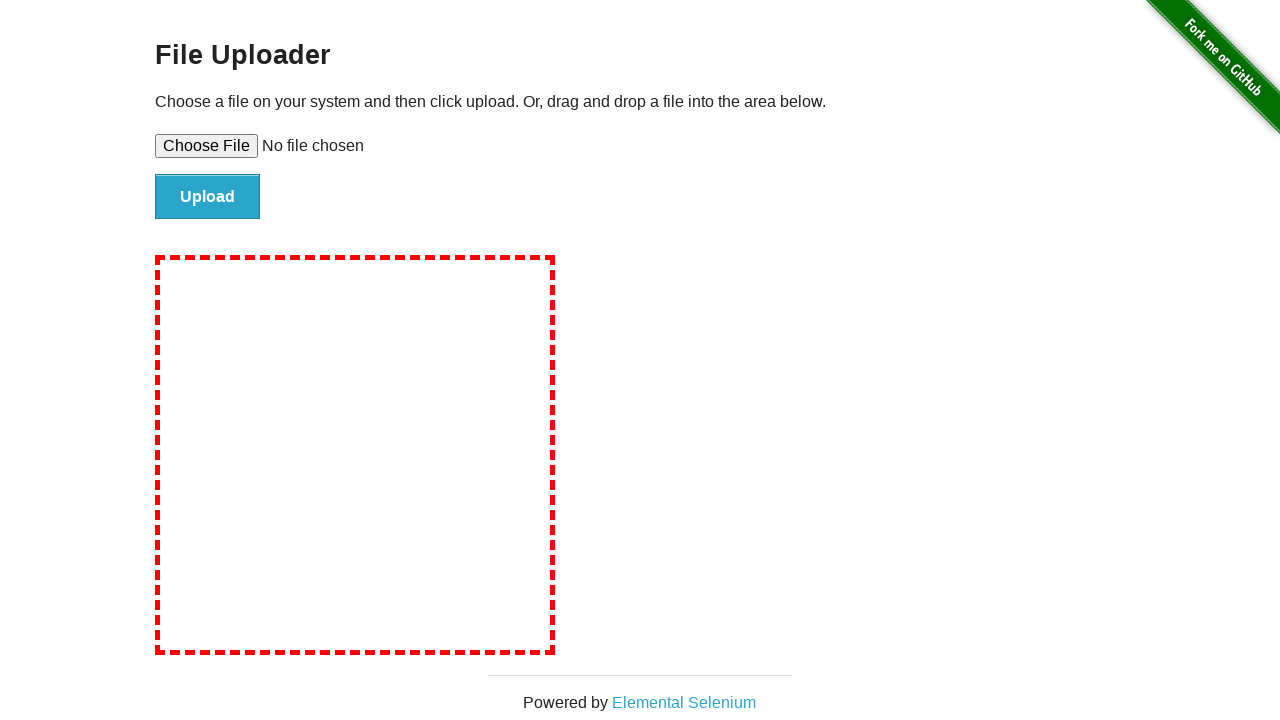

Created temporary test file with content
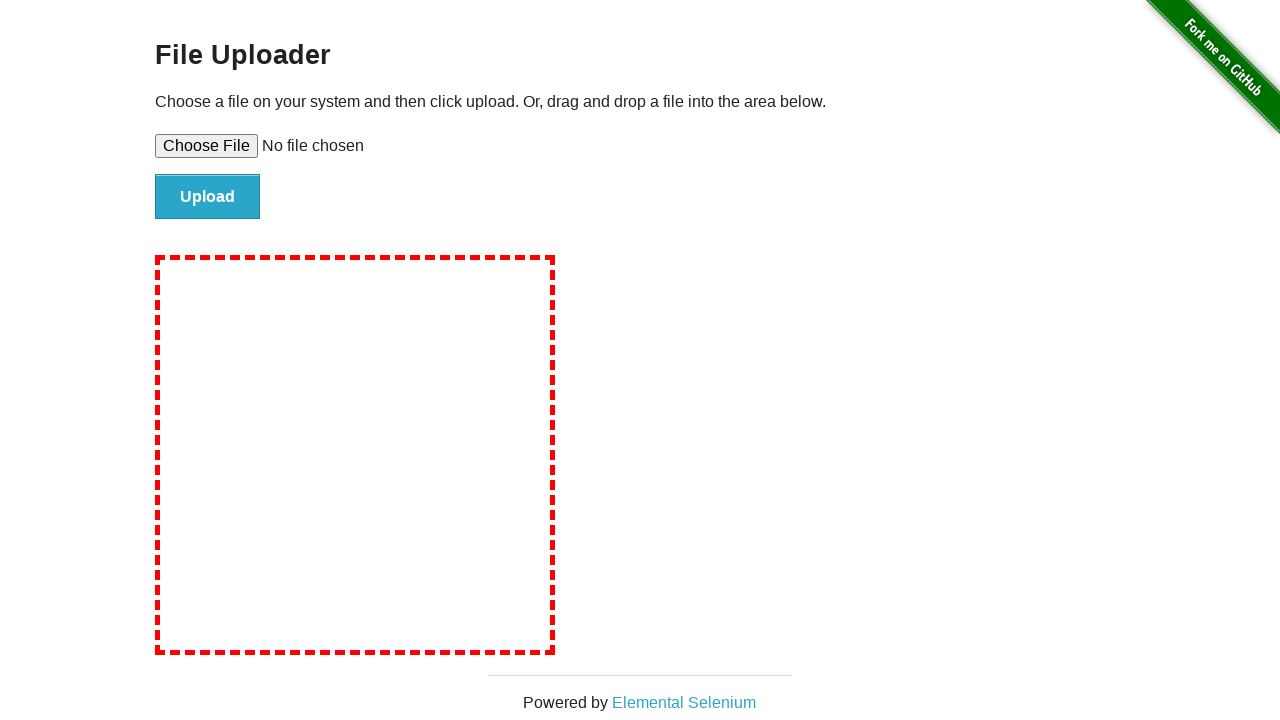

Selected file for upload using file input
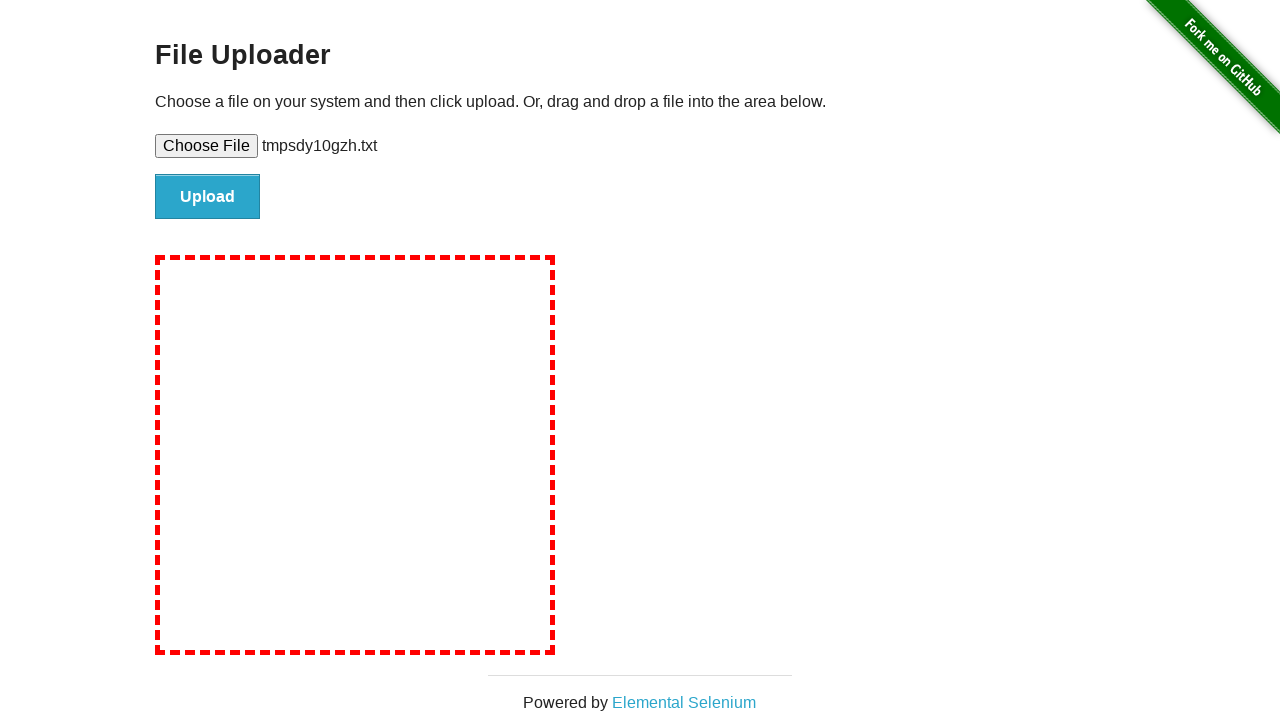

Clicked upload button to submit file at (208, 197) on #file-submit
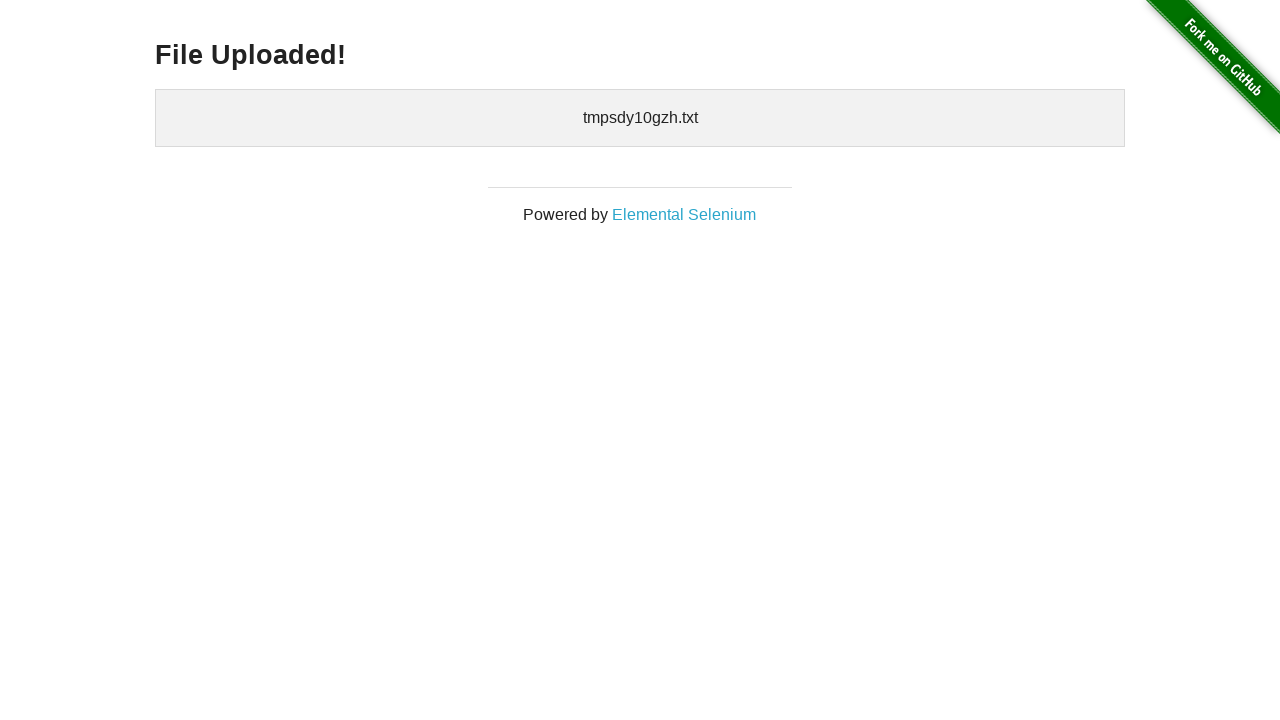

Upload confirmation header appeared
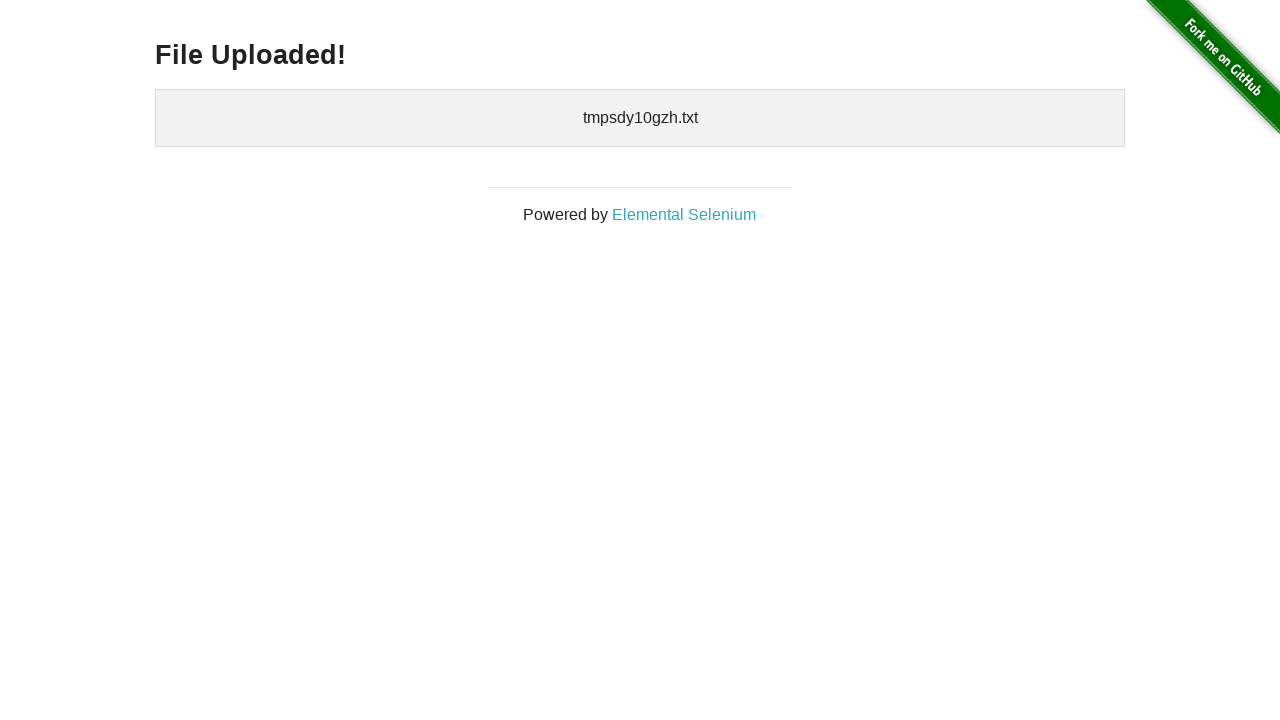

Cleaned up temporary test file
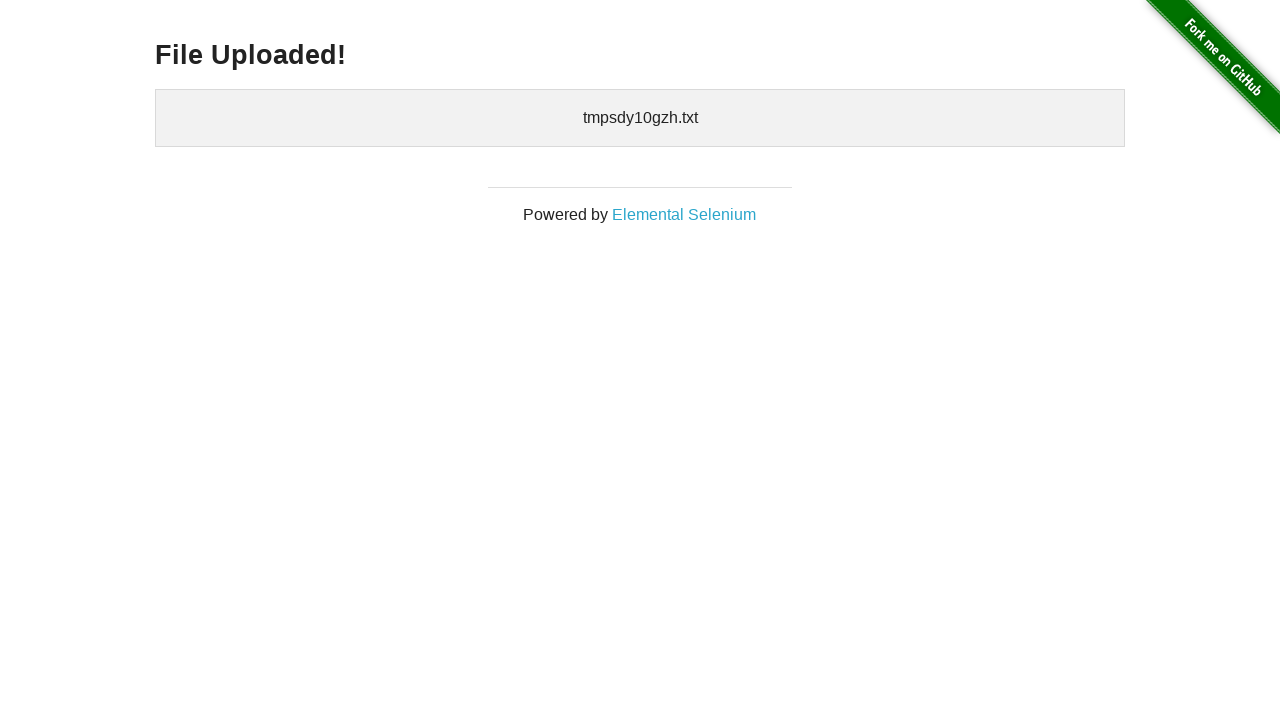

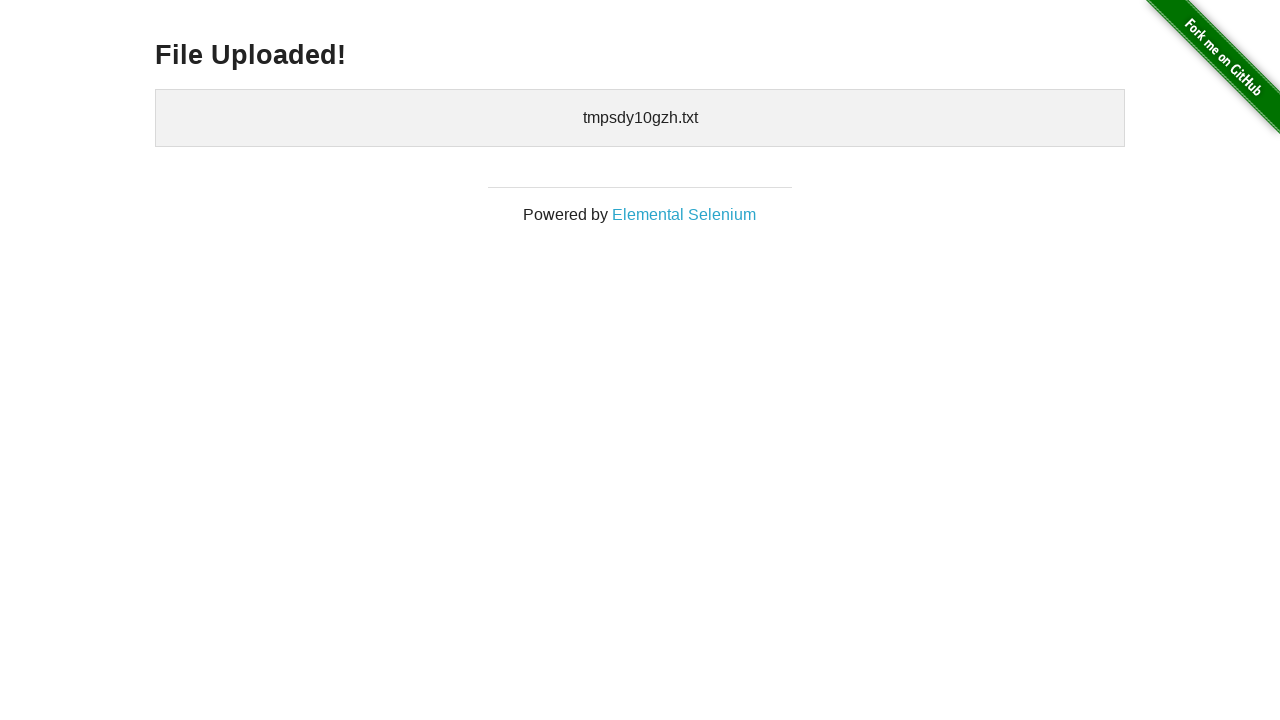